Tests the Typos page by navigating to it and checking paragraph text, refreshing the page until the correct text without typos appears.

Starting URL: https://the-internet.herokuapp.com/

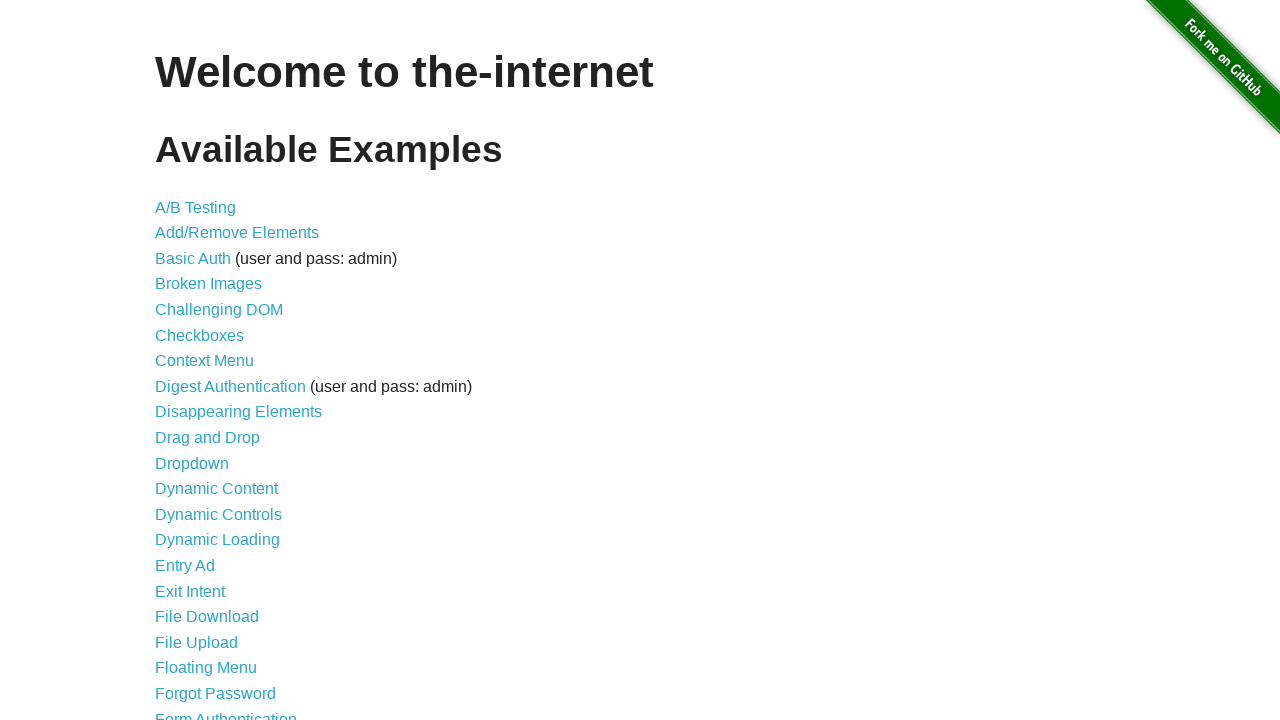

Clicked on the Typos link from the main page at (176, 625) on a:text('Typos')
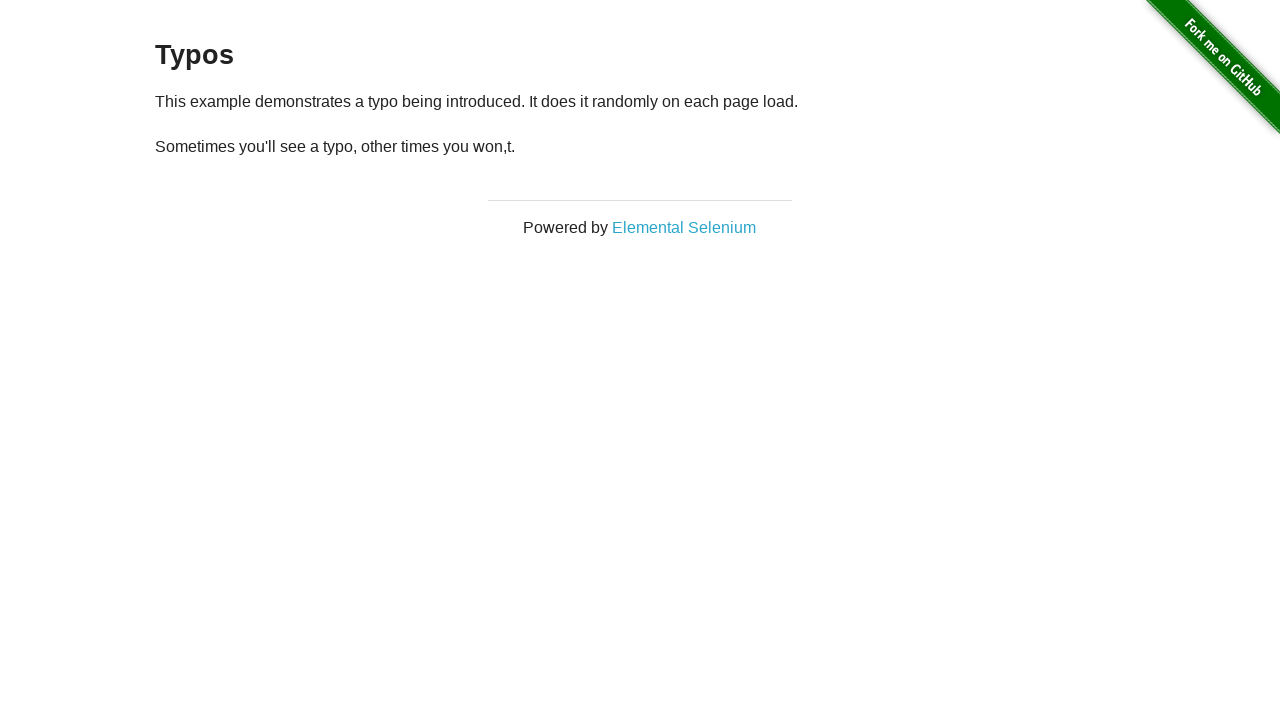

Typos page loaded and paragraph element found
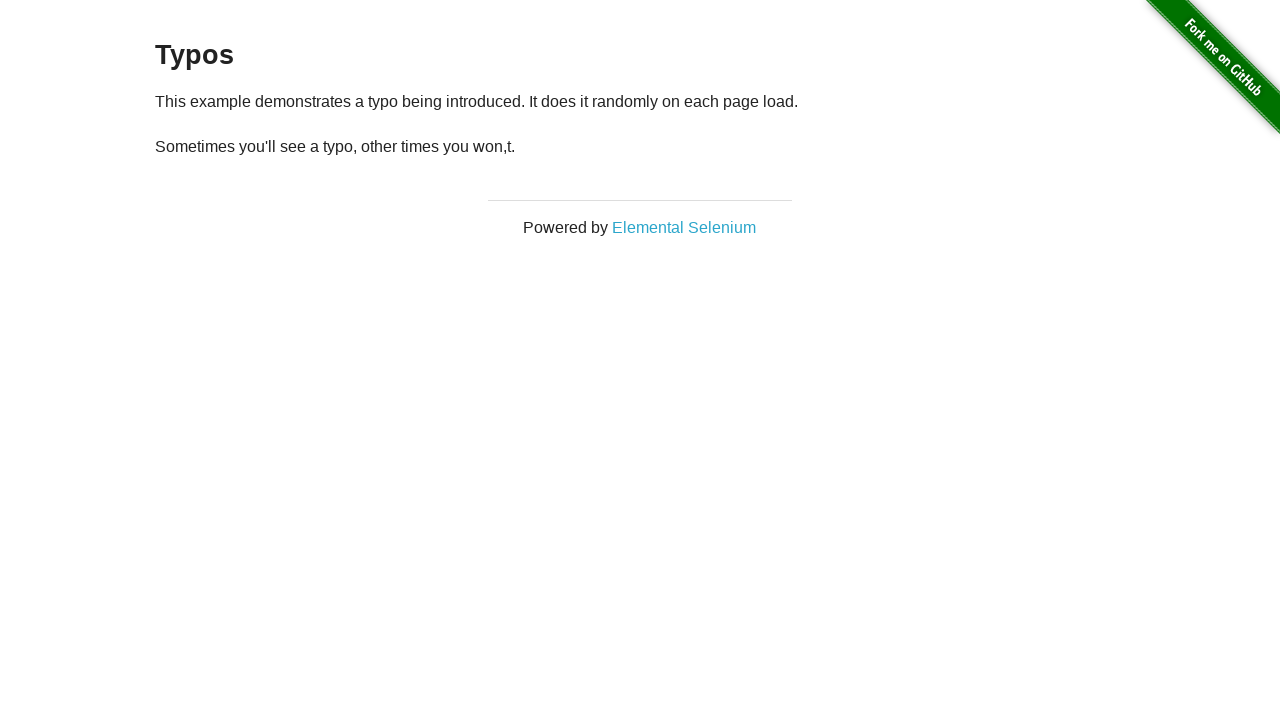

Retrieved paragraph text (attempt 1/10): '
  Sometimes you'll see a typo, other times you won,t.
'
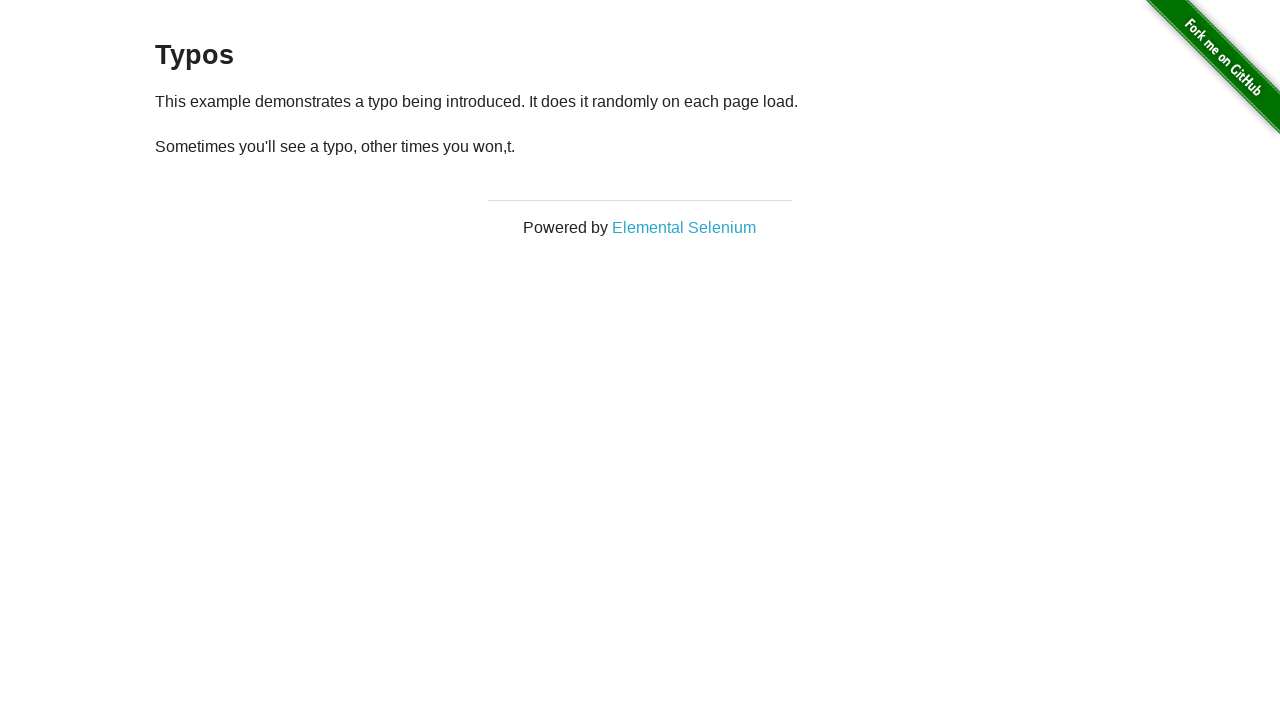

Page reloaded to check for typos again
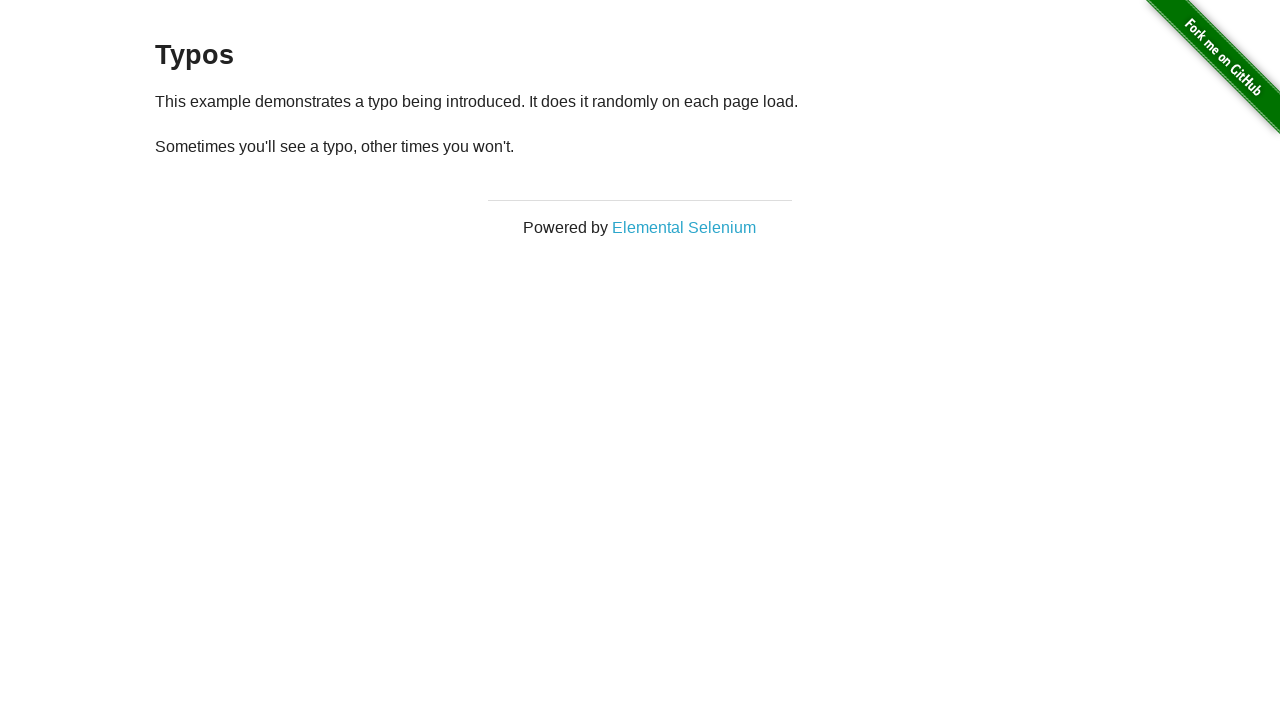

Retrieved paragraph text (attempt 2/10): '
  Sometimes you'll see a typo, other times you won't.
'
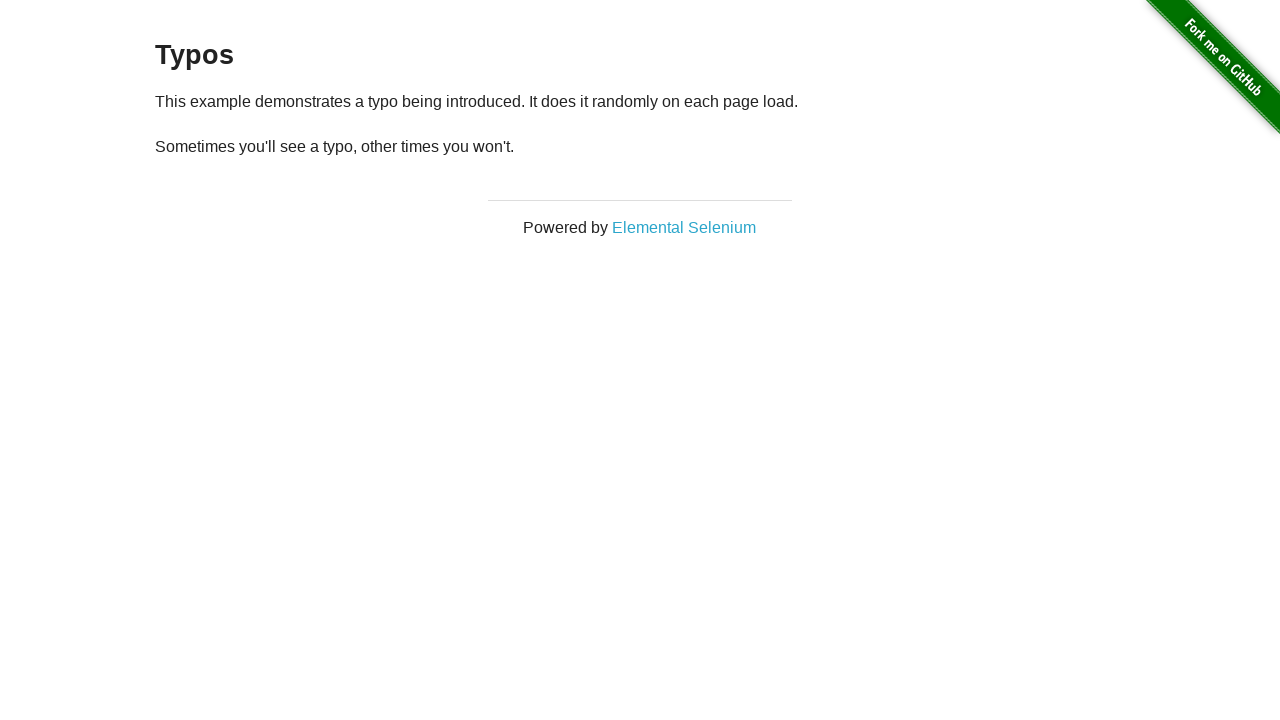

Page reloaded to check for typos again
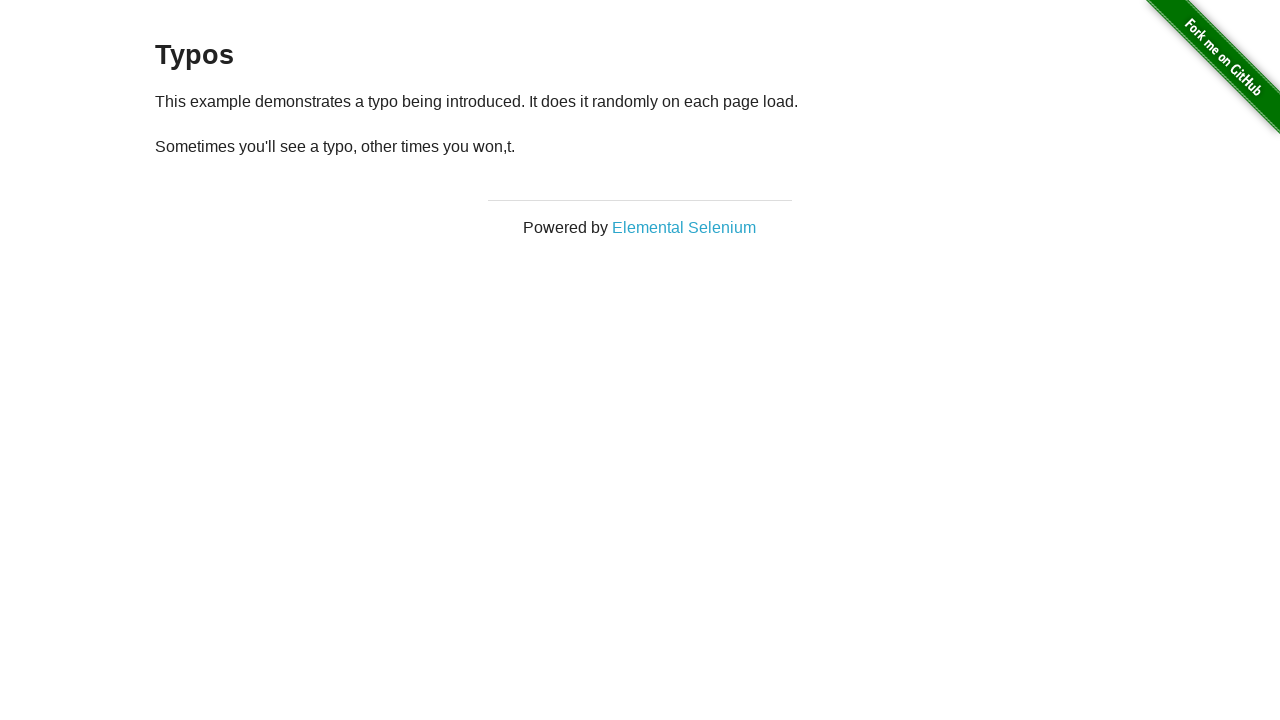

Retrieved paragraph text (attempt 3/10): '
  Sometimes you'll see a typo, other times you won,t.
'
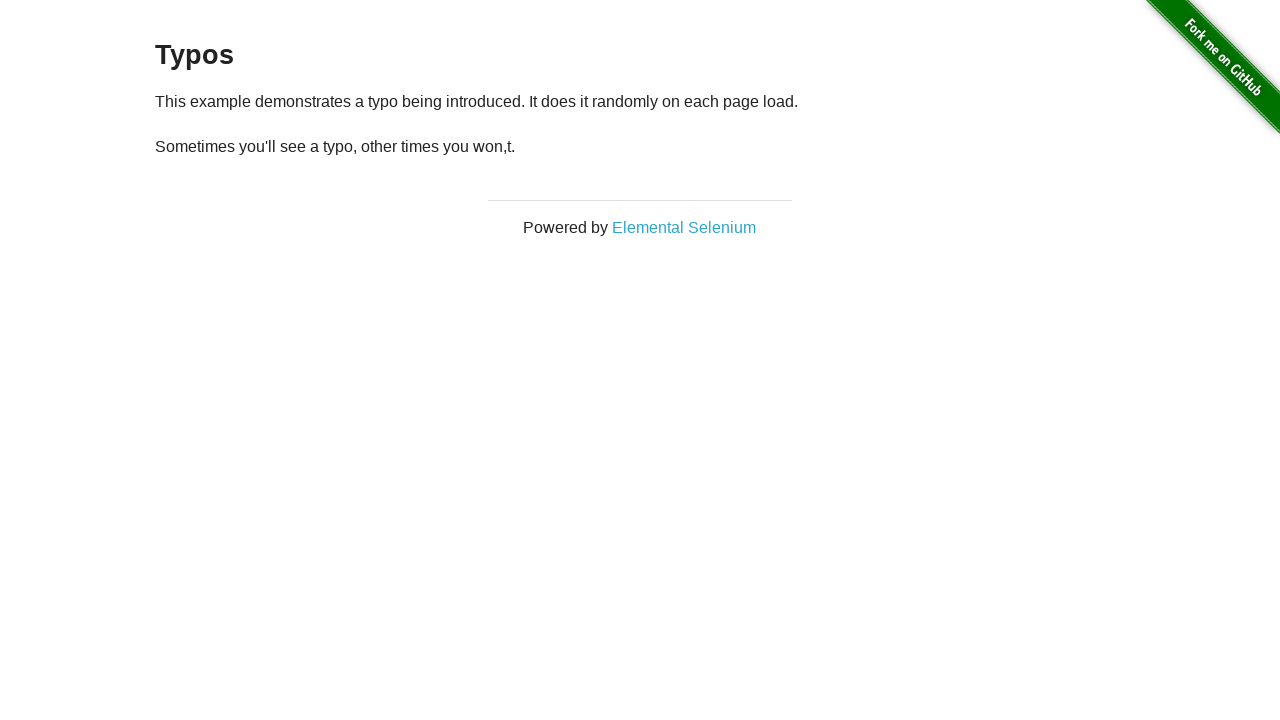

Page reloaded to check for typos again
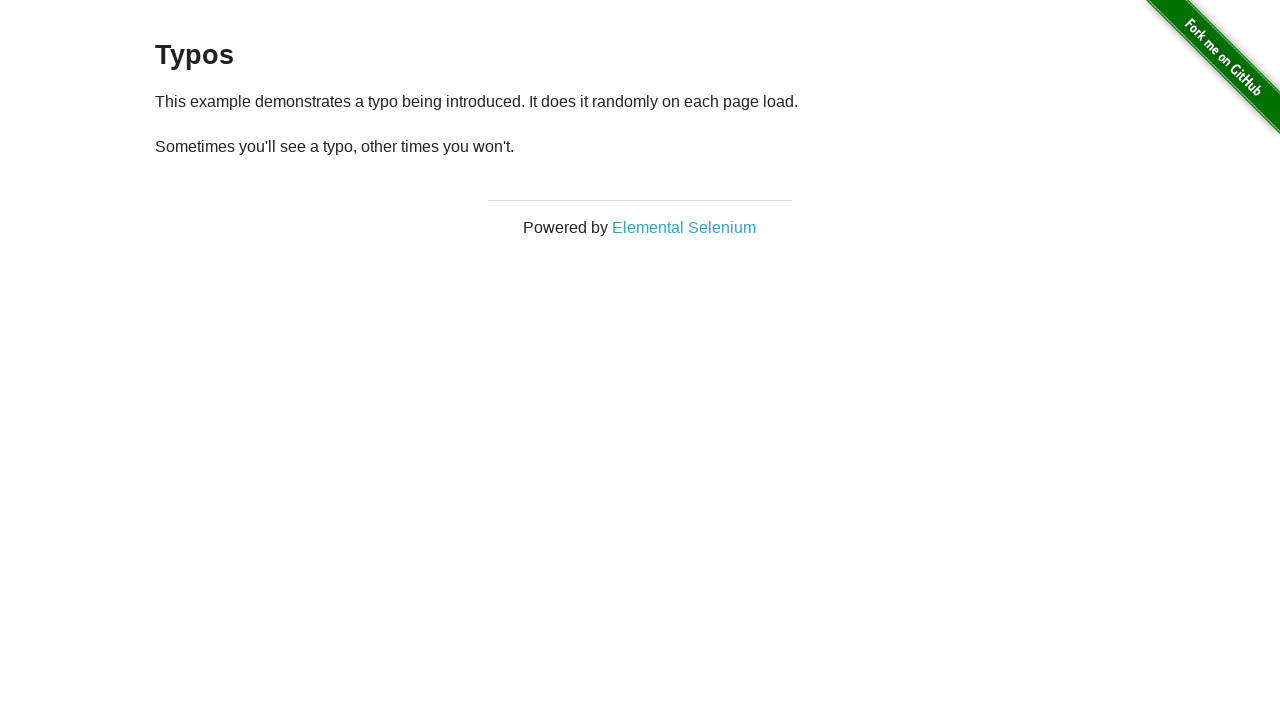

Retrieved paragraph text (attempt 4/10): '
  Sometimes you'll see a typo, other times you won't.
'
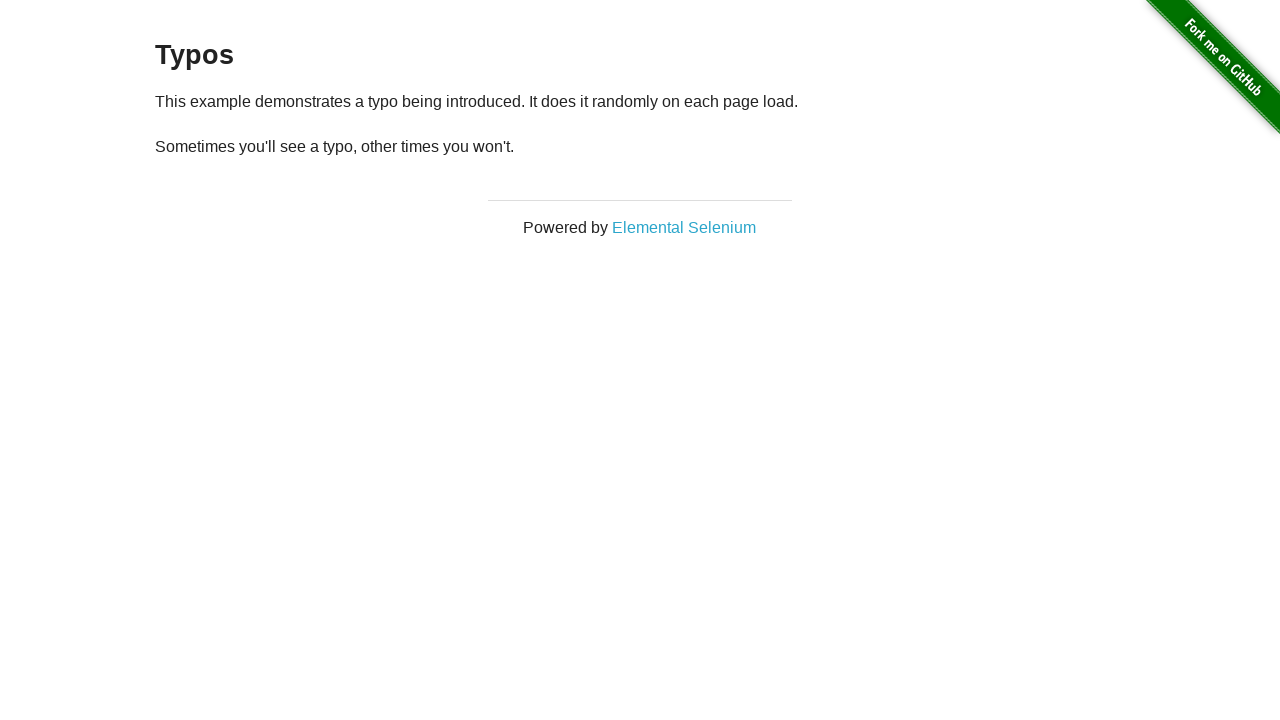

Page reloaded to check for typos again
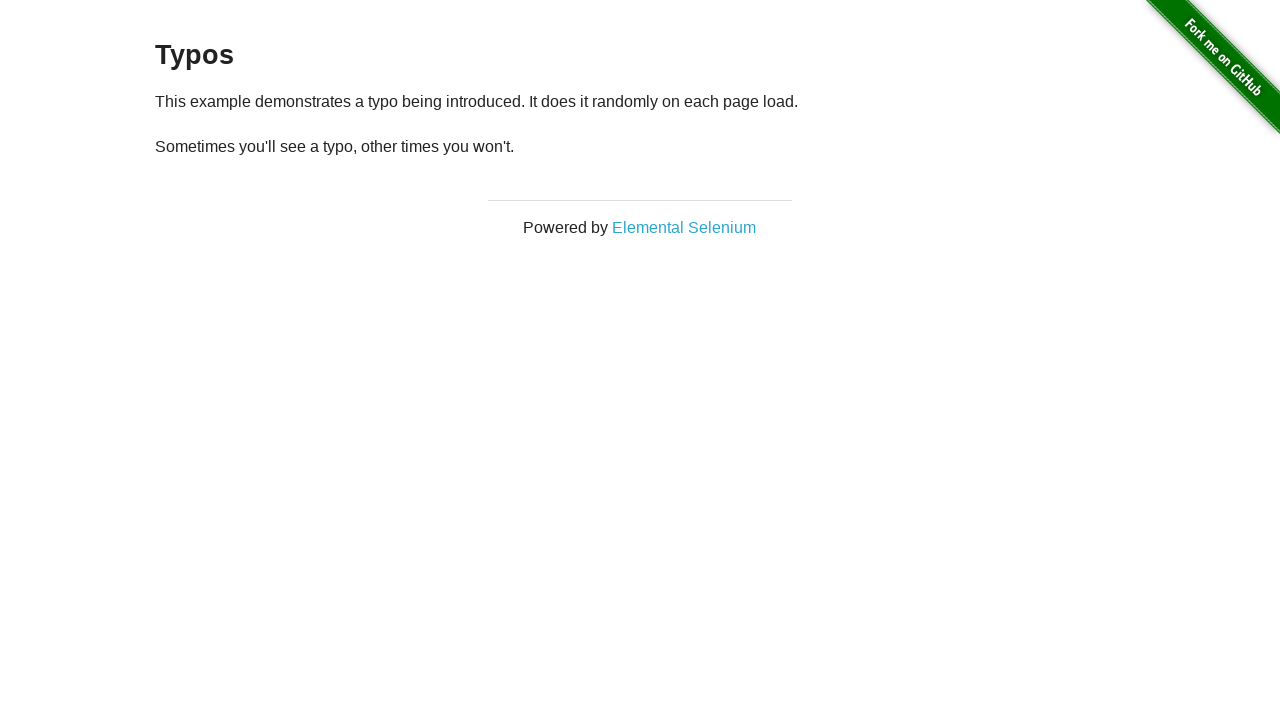

Retrieved paragraph text (attempt 5/10): '
  Sometimes you'll see a typo, other times you won't.
'
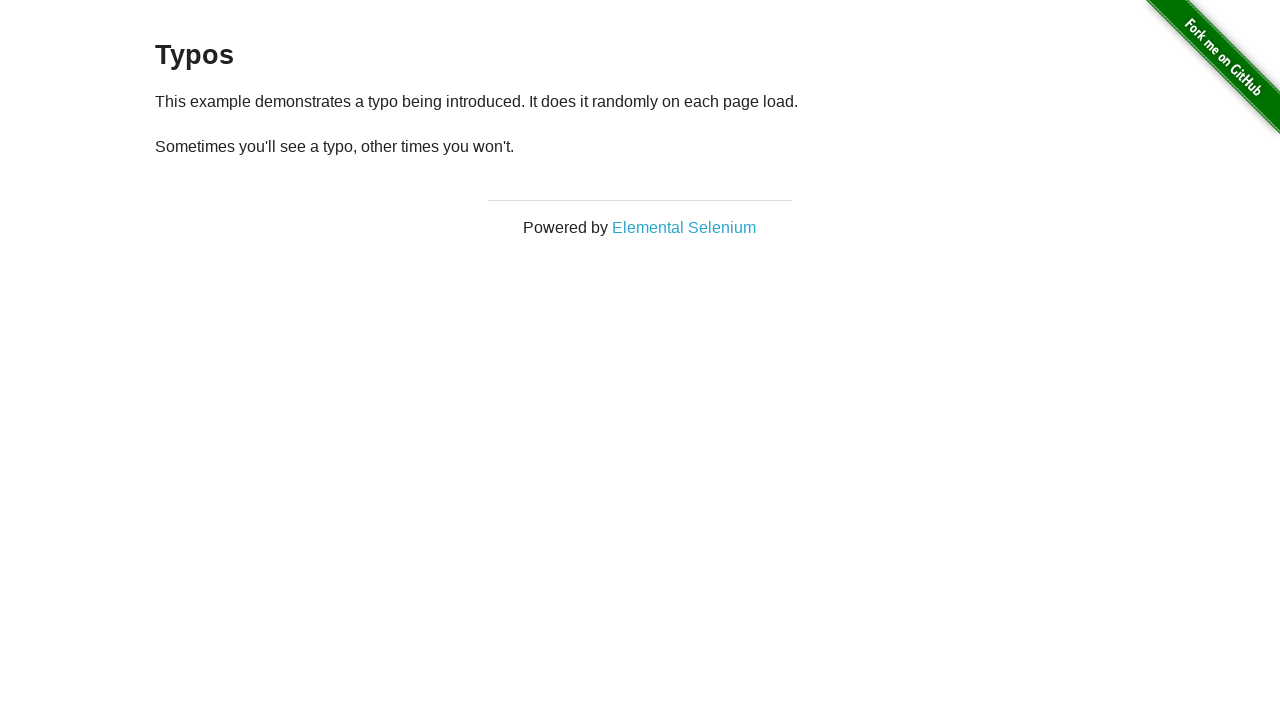

Page reloaded to check for typos again
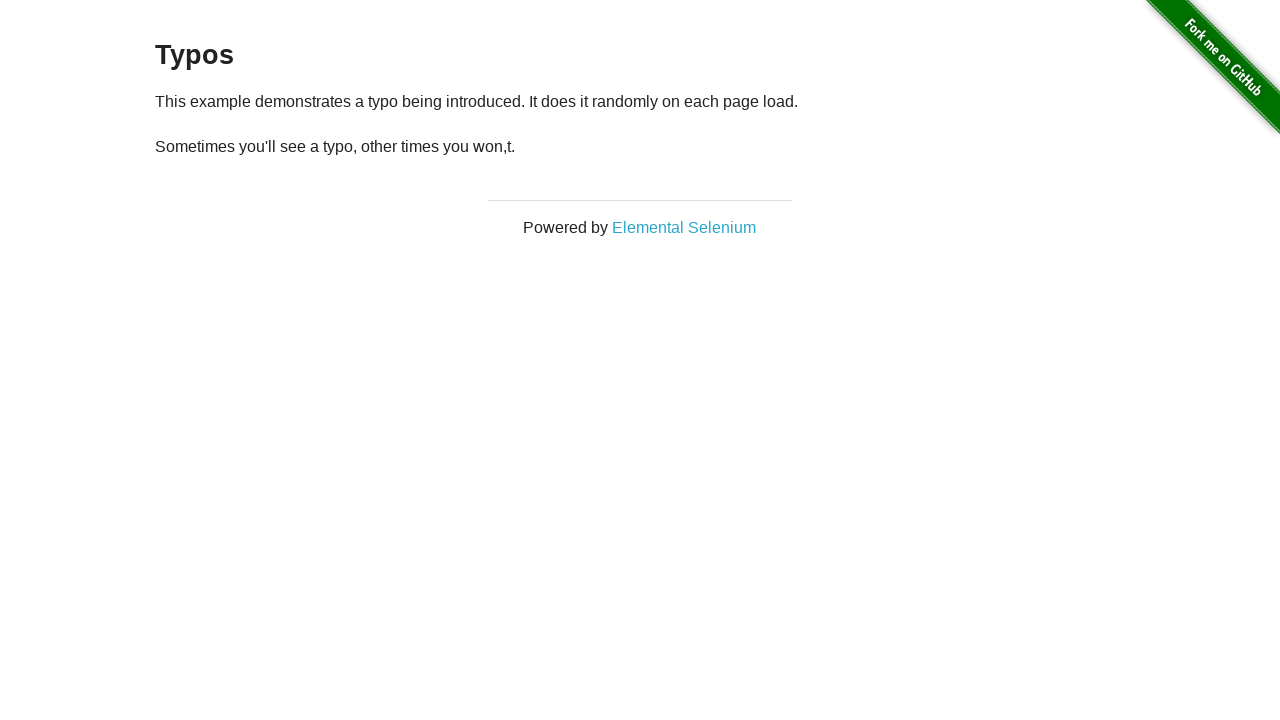

Retrieved paragraph text (attempt 6/10): '
  Sometimes you'll see a typo, other times you won,t.
'
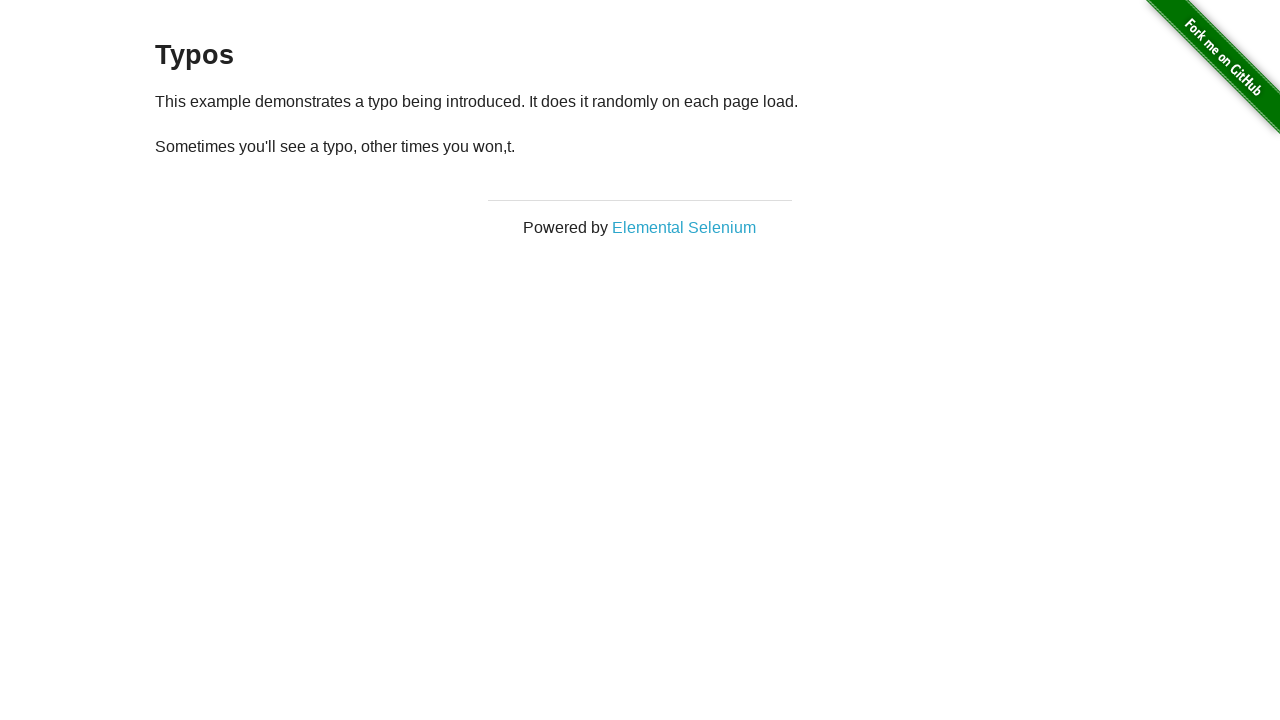

Page reloaded to check for typos again
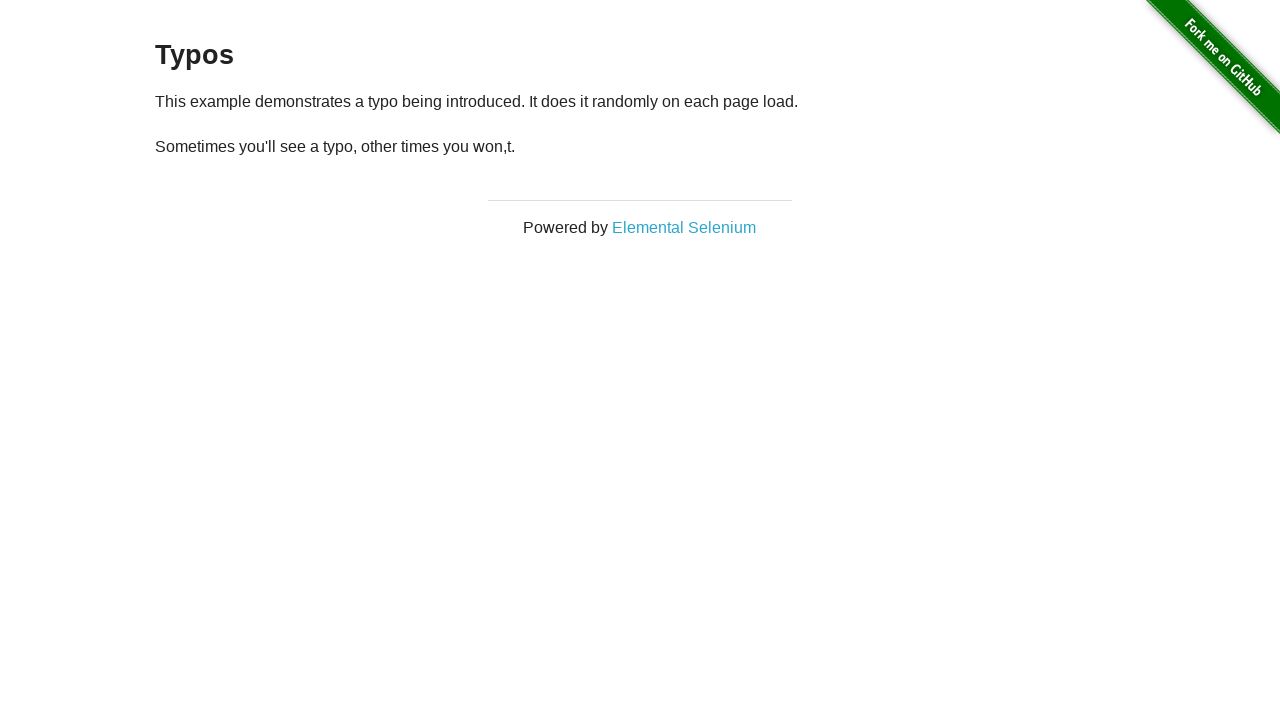

Retrieved paragraph text (attempt 7/10): '
  Sometimes you'll see a typo, other times you won,t.
'
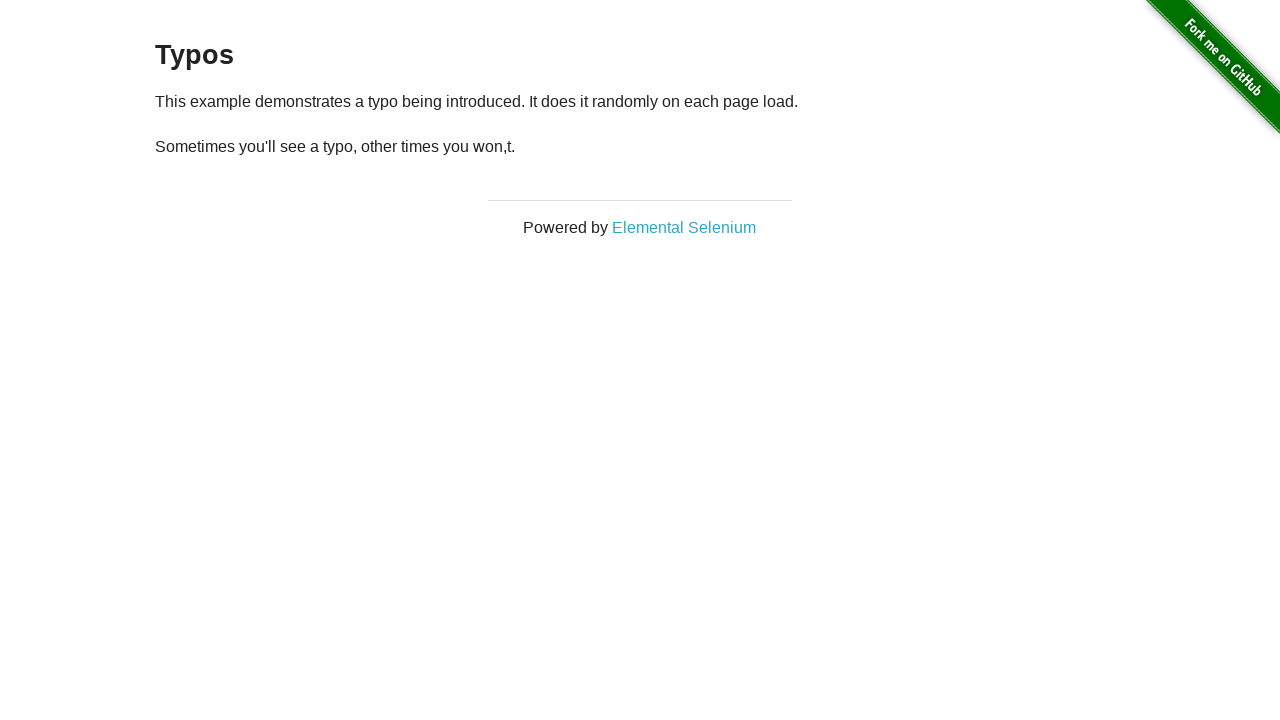

Page reloaded to check for typos again
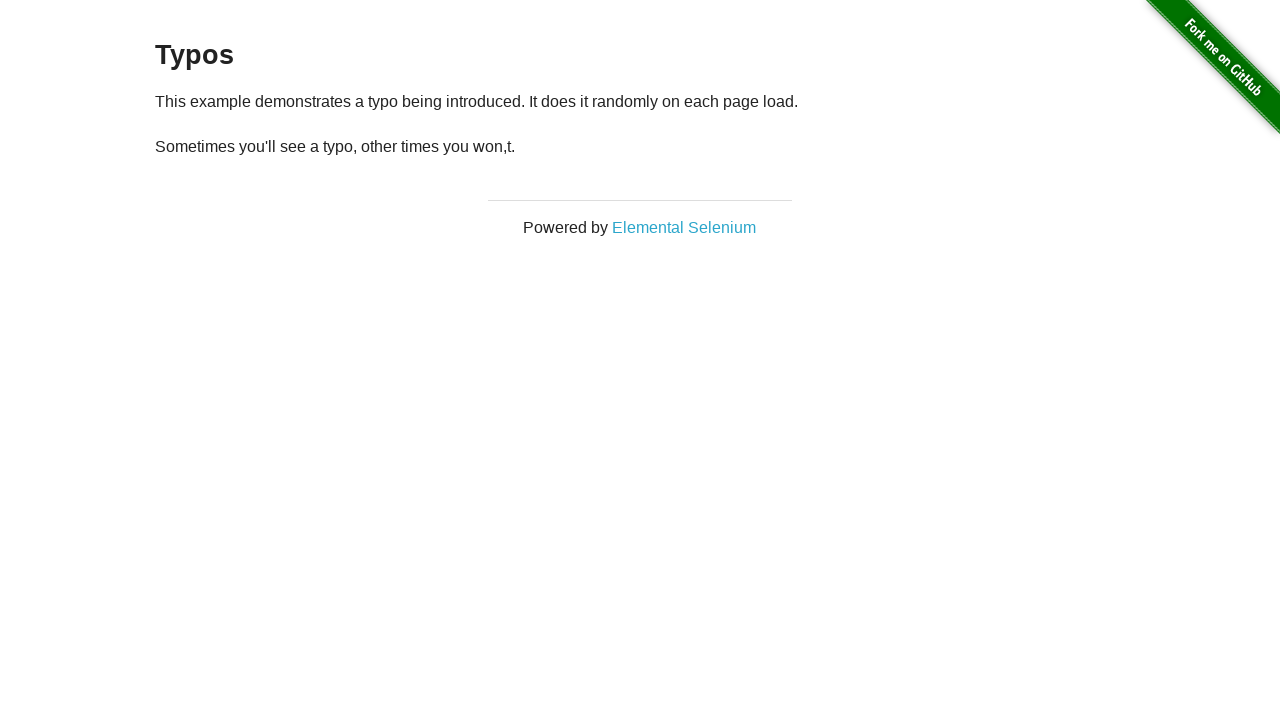

Retrieved paragraph text (attempt 8/10): '
  Sometimes you'll see a typo, other times you won,t.
'
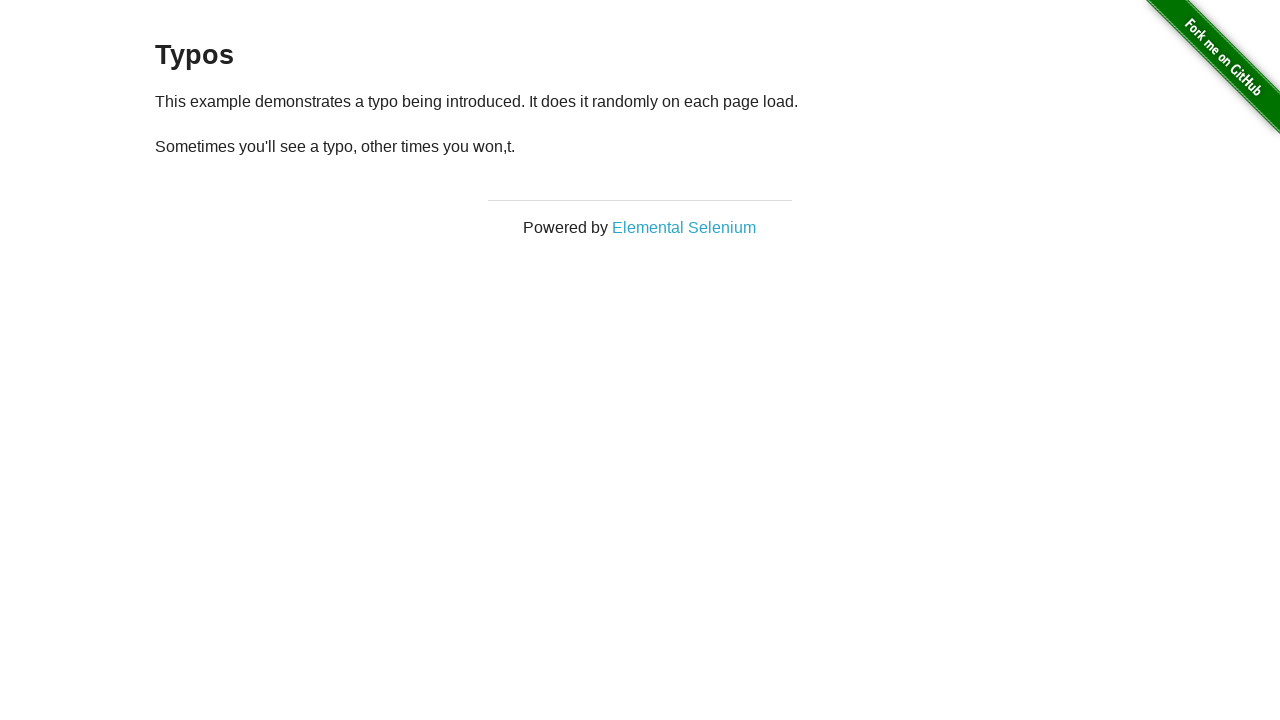

Page reloaded to check for typos again
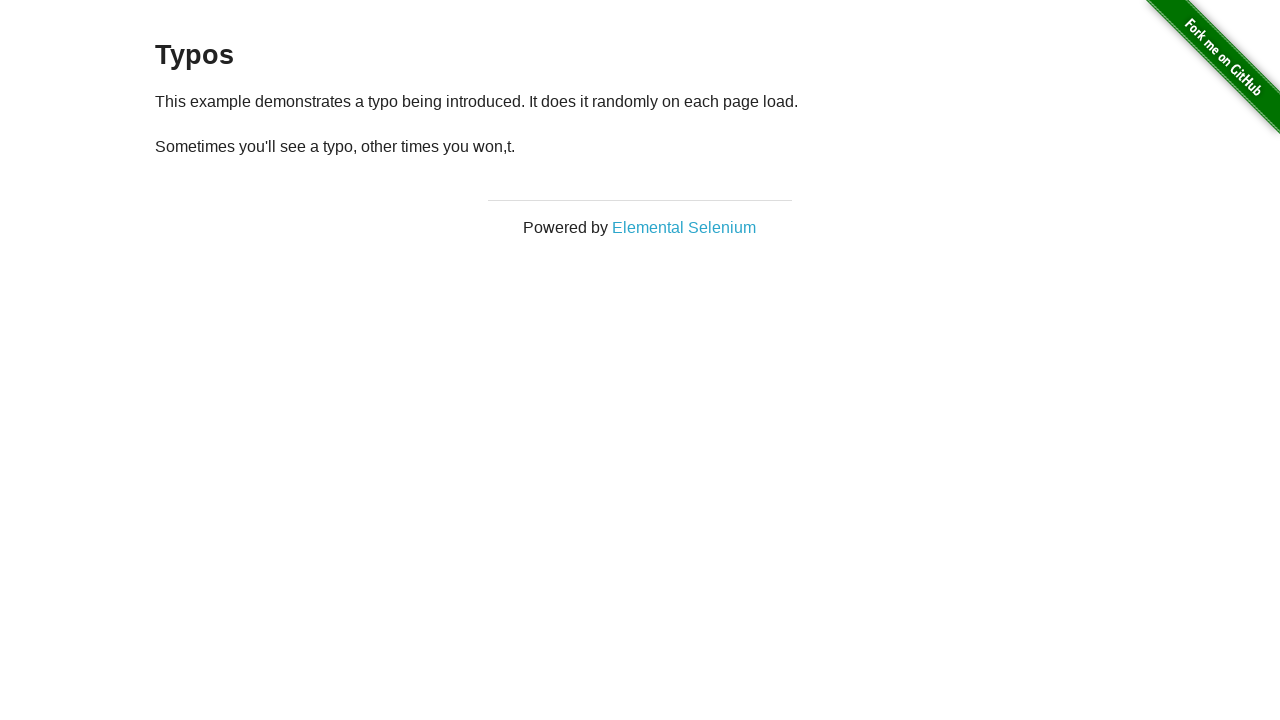

Retrieved paragraph text (attempt 9/10): '
  Sometimes you'll see a typo, other times you won,t.
'
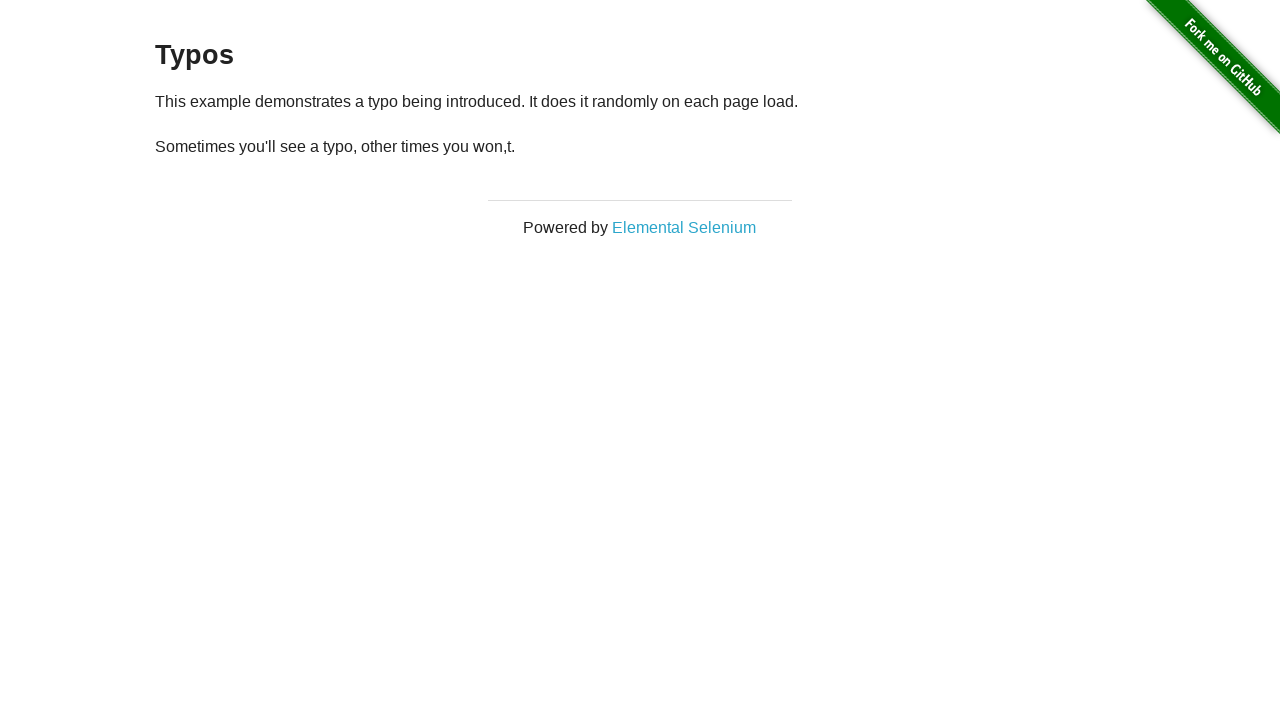

Page reloaded to check for typos again
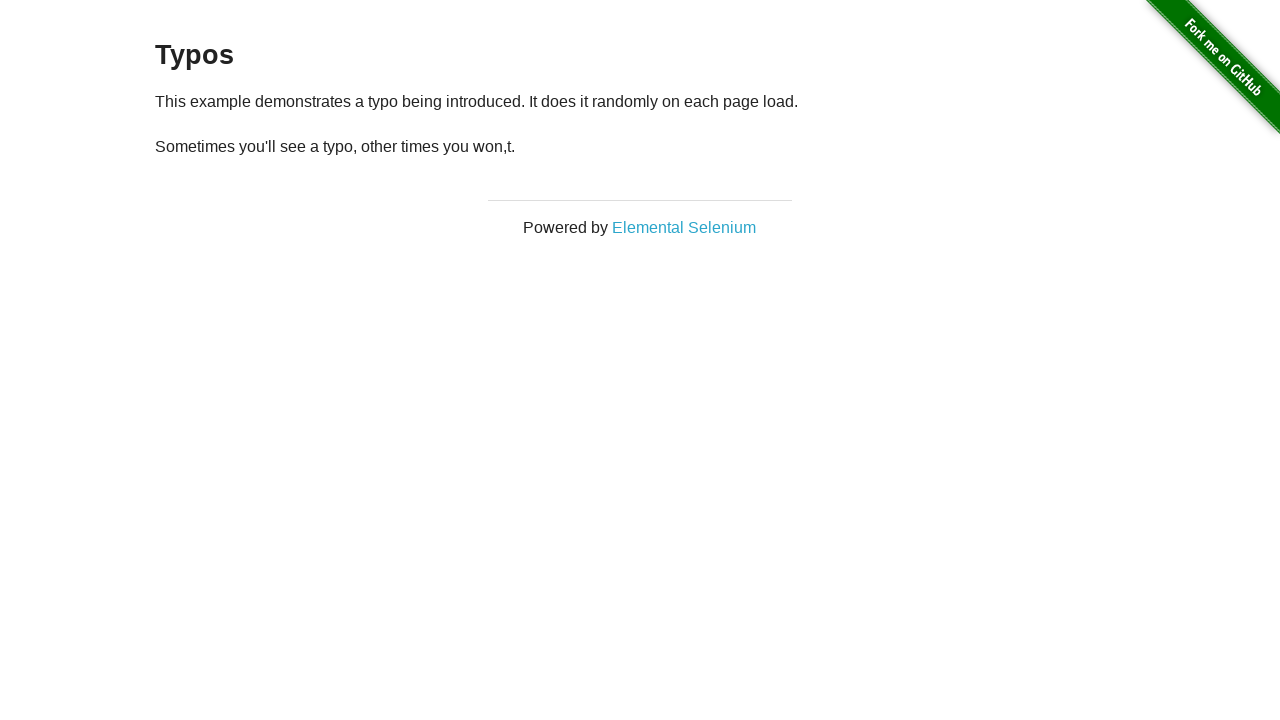

Retrieved paragraph text (attempt 10/10): '
  Sometimes you'll see a typo, other times you won,t.
'
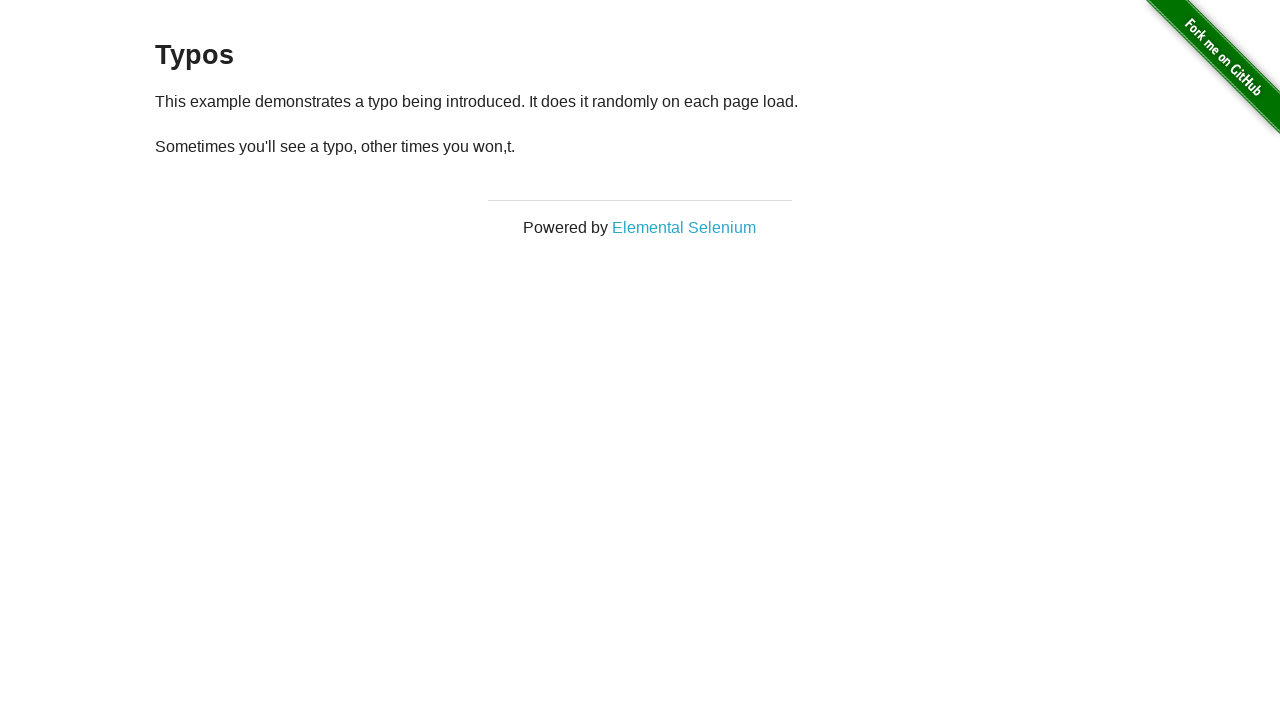

Page reloaded to check for typos again
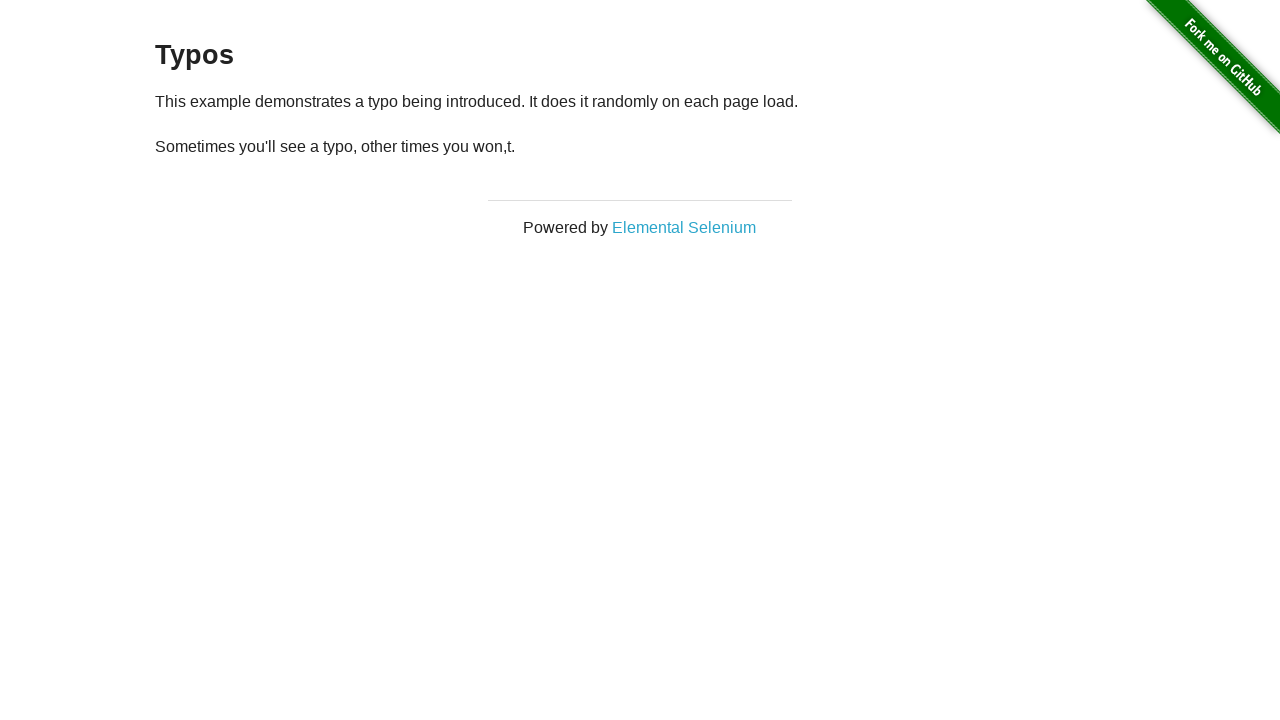

Final verification that paragraph element is present
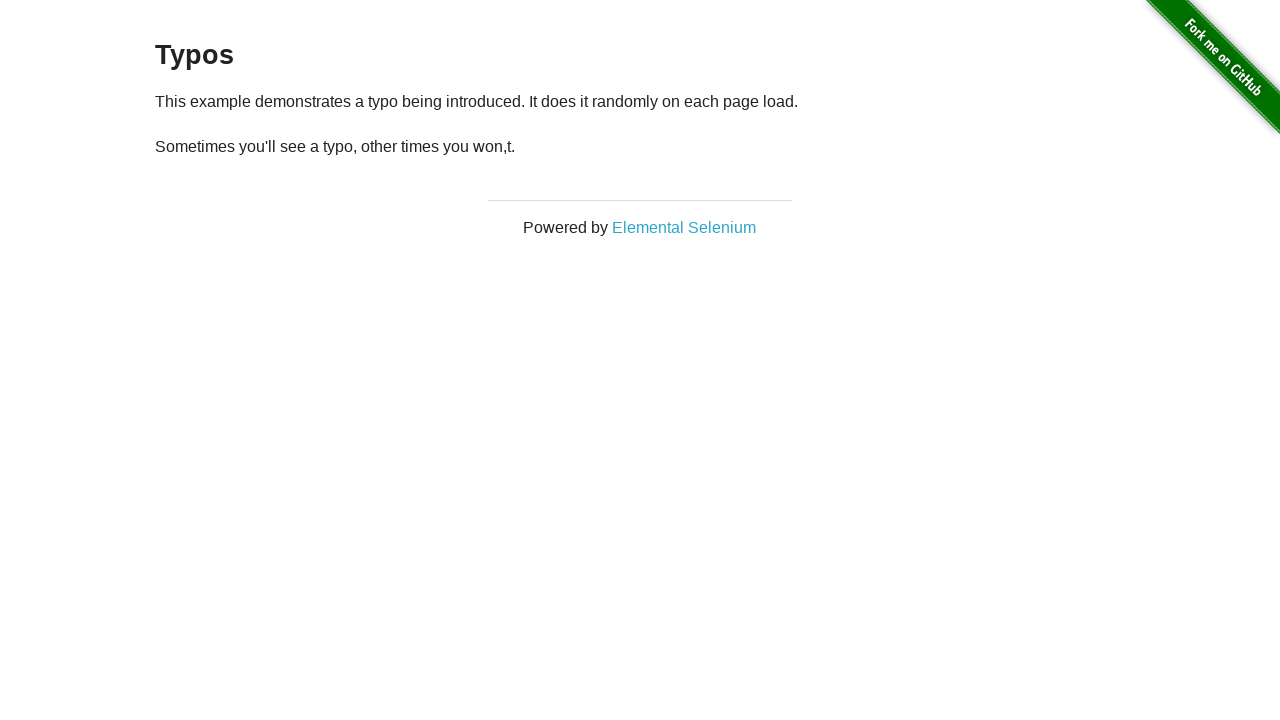

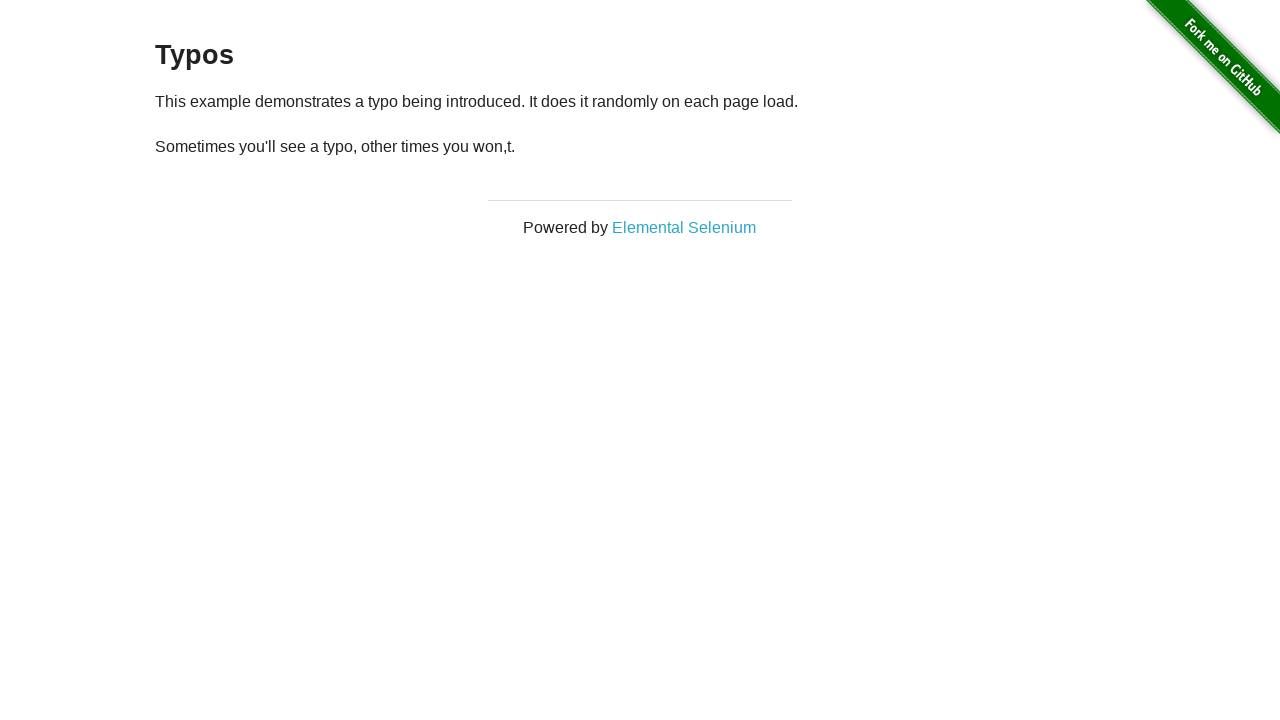